Navigates to omayo.blogspot.com and clicks on a link that opens a popup window to test browser window handling.

Starting URL: http://omayo.blogspot.com/

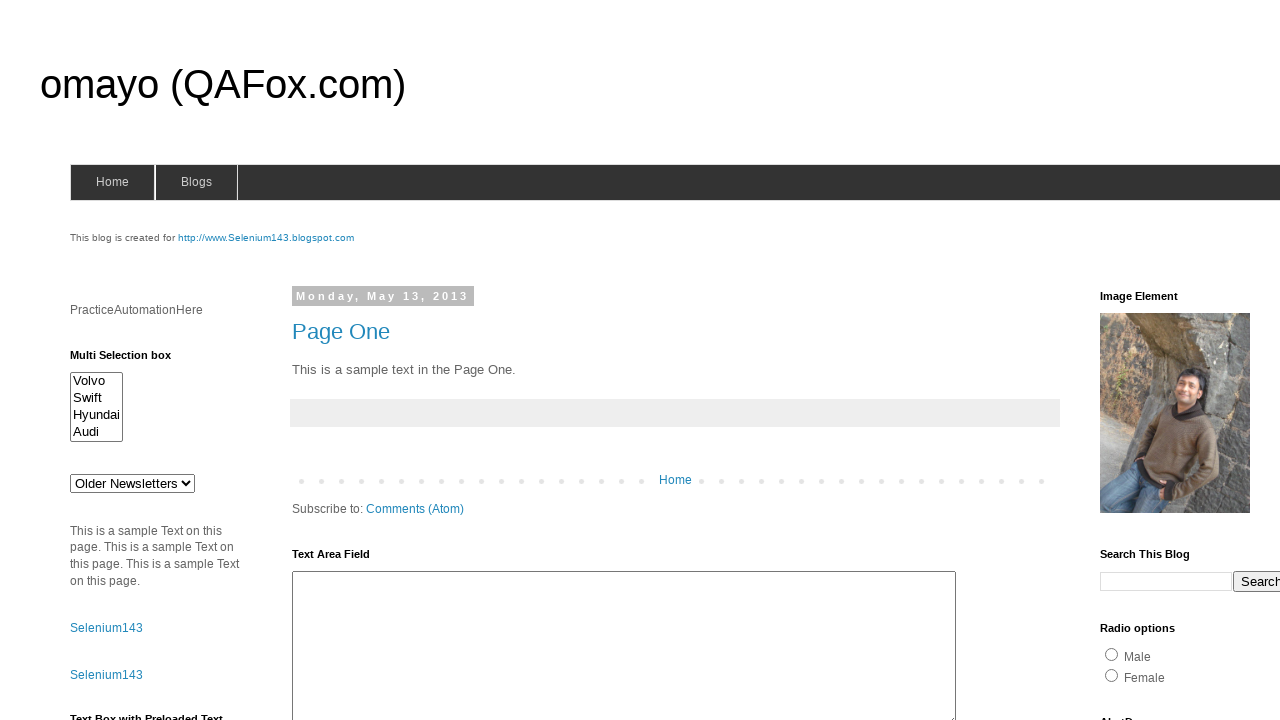

Navigated to omayo.blogspot.com
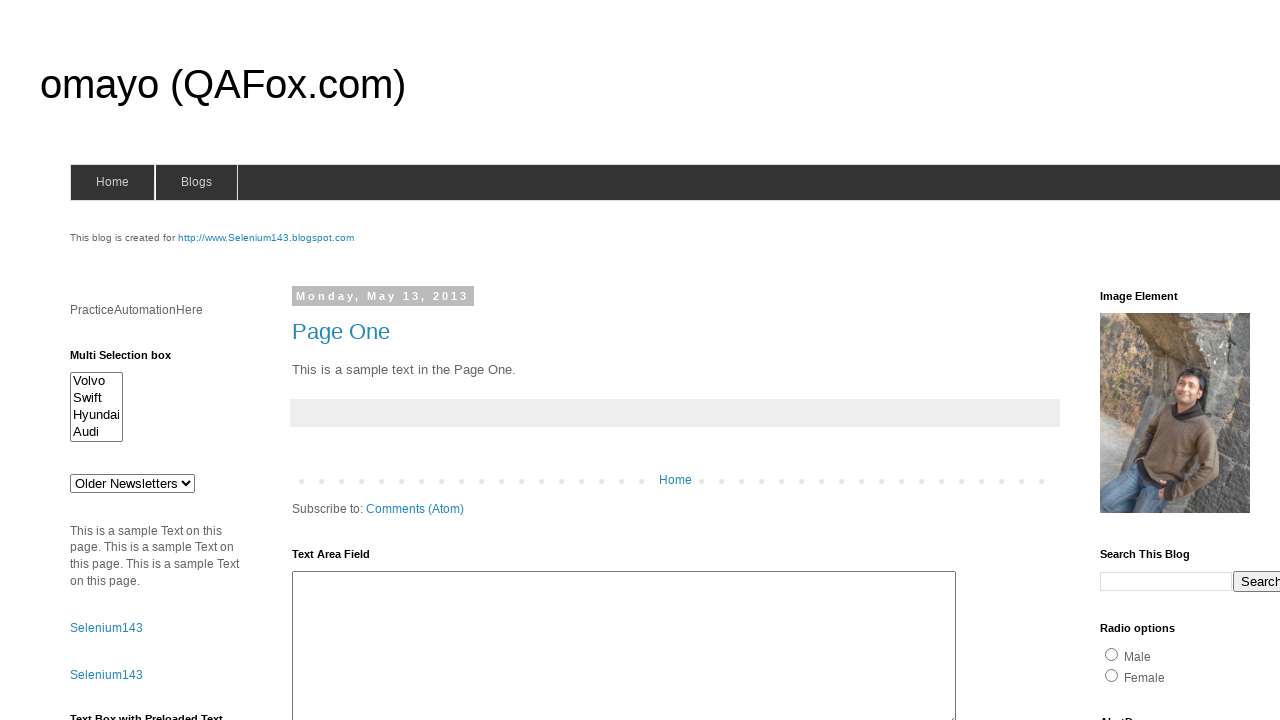

Clicked on 'Open a popup window' link at (132, 360) on xpath=//a[.='Open a popup window']
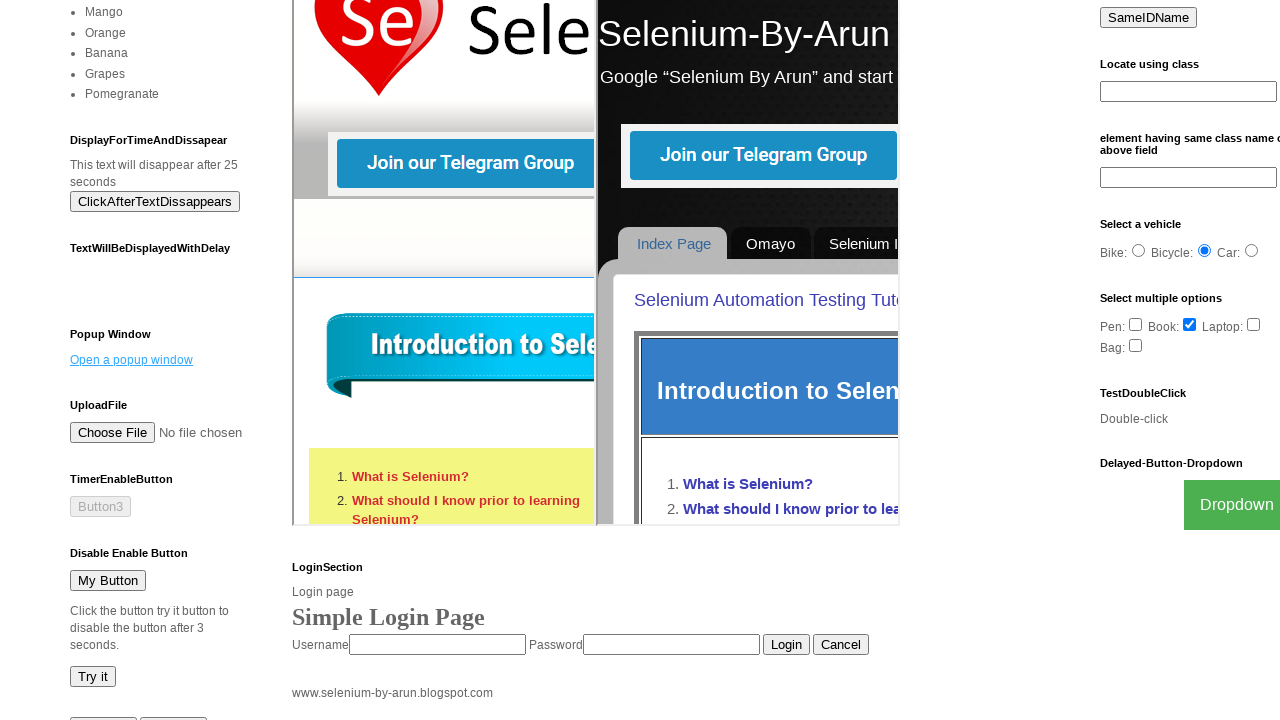

Waited 2 seconds for popup window to open
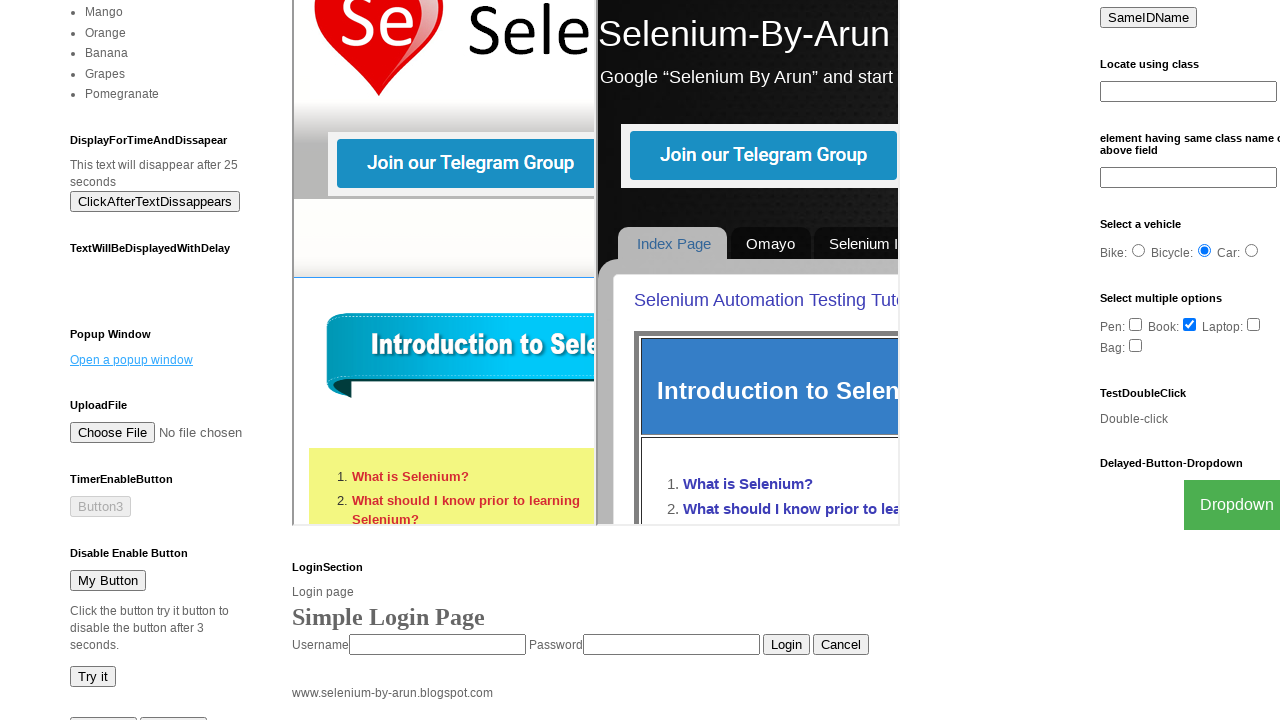

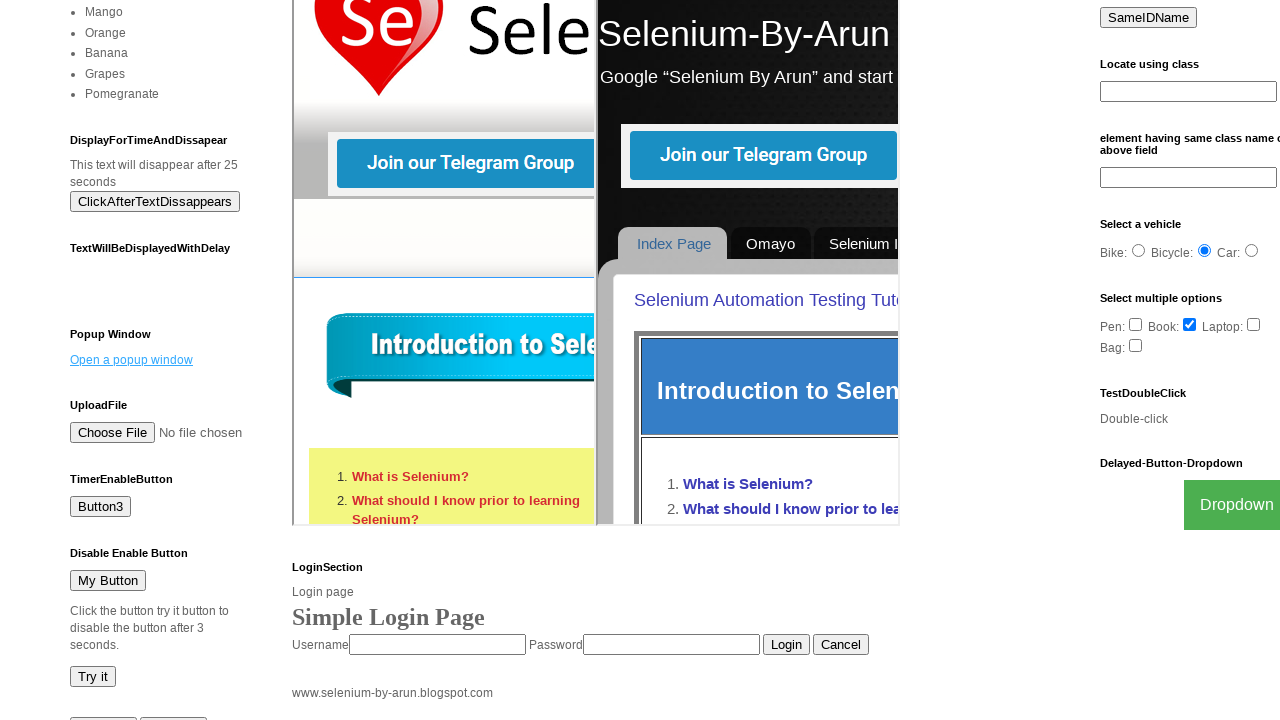